Tests highlighting a page element by changing its border style using JavaScript injection, waiting briefly, then reverting the style back to original.

Starting URL: http://the-internet.herokuapp.com/large

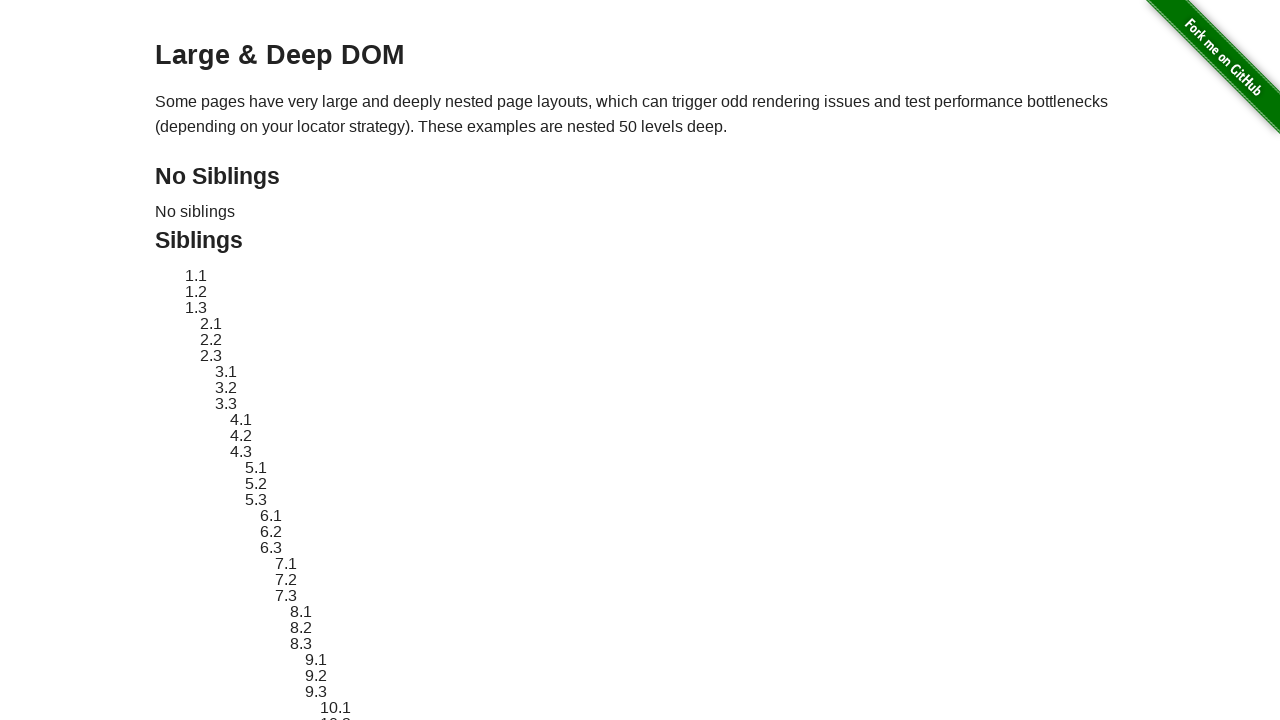

Located target element #sibling-2.3
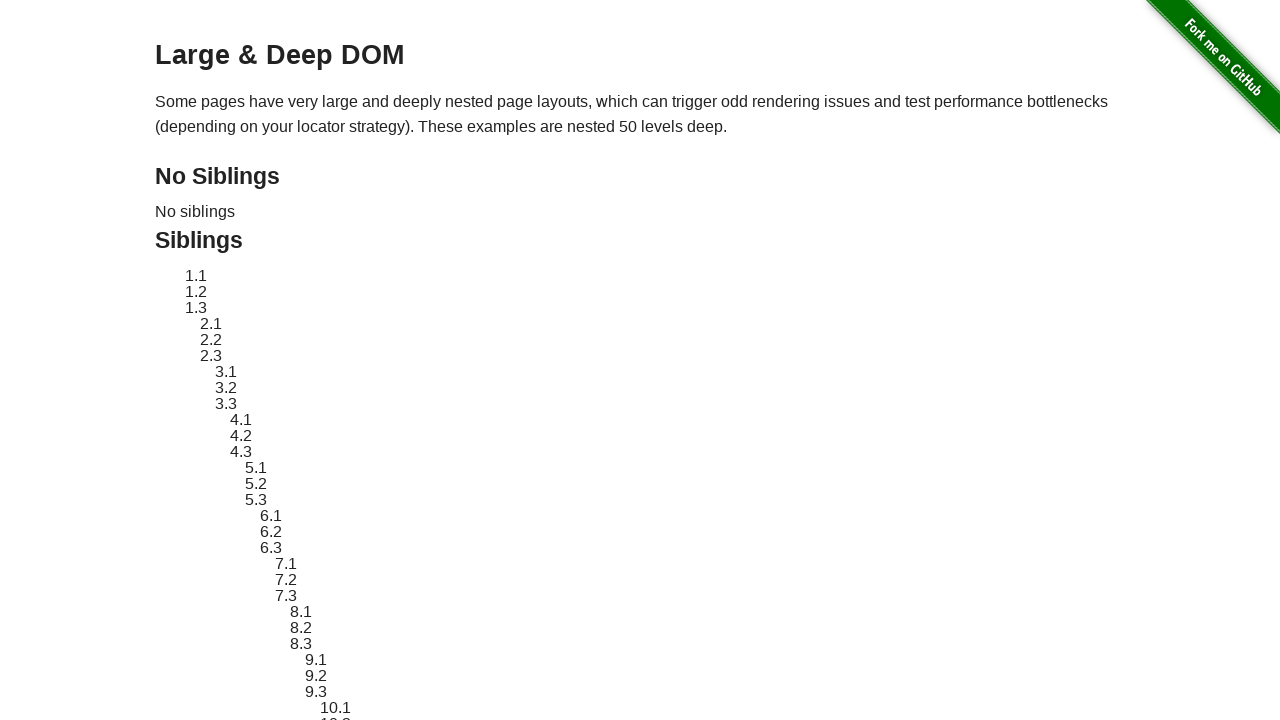

Target element became visible
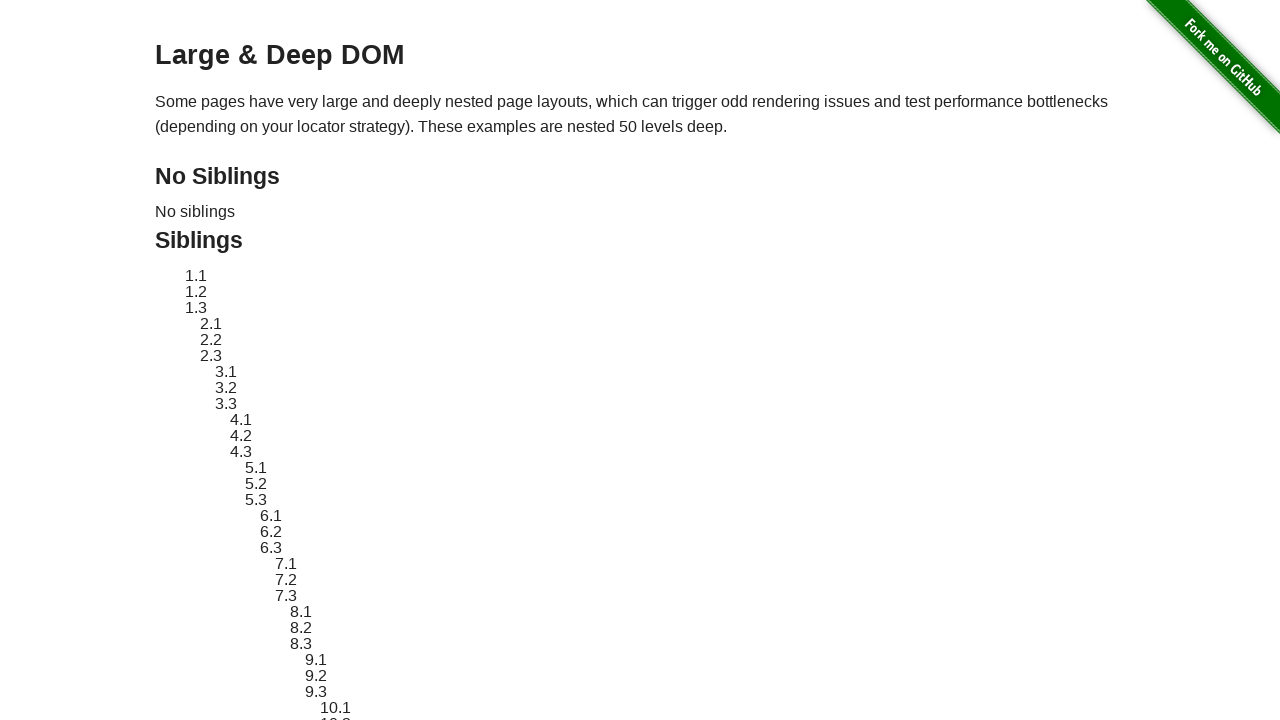

Stored original style attribute
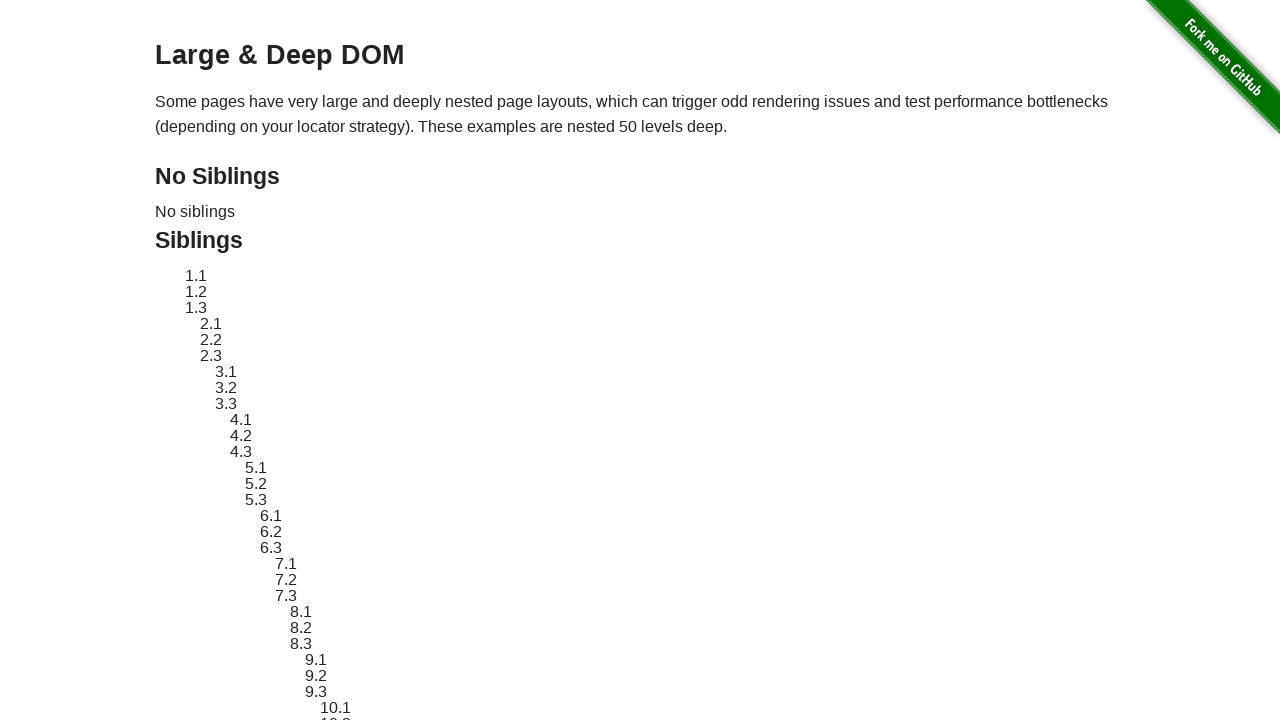

Applied red dashed border highlight to target element
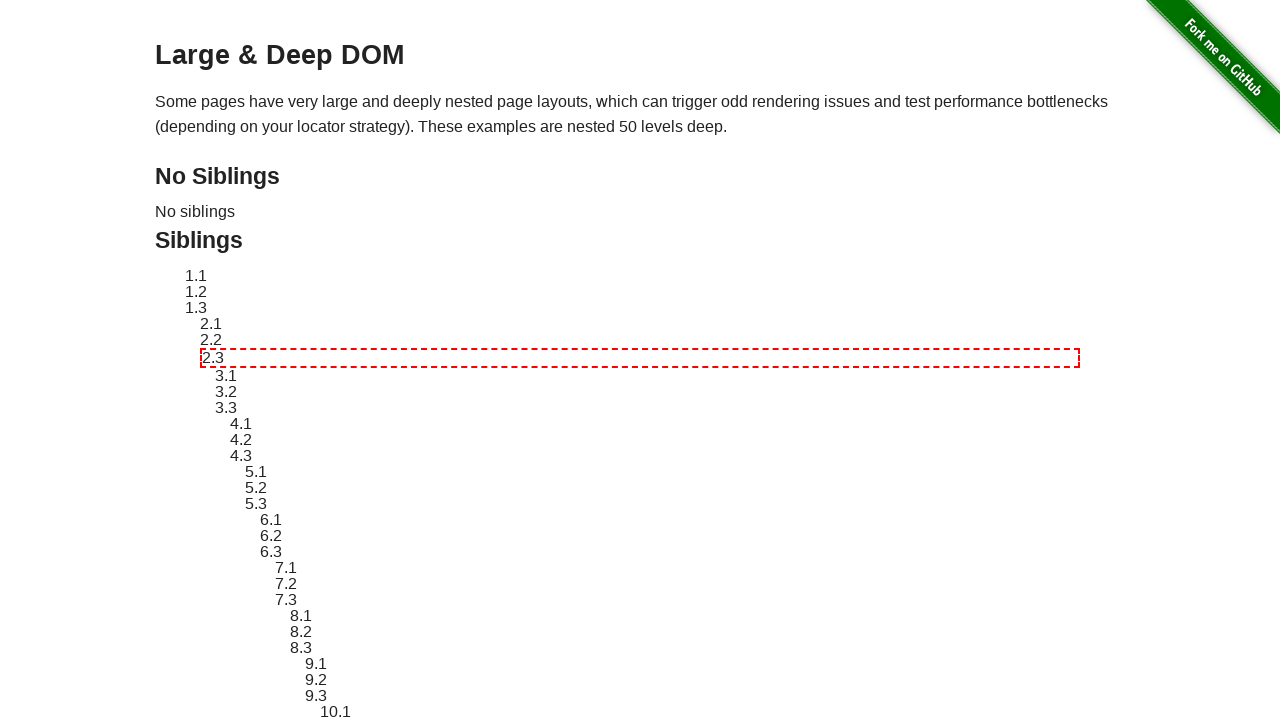

Waited 2 seconds to display highlight effect
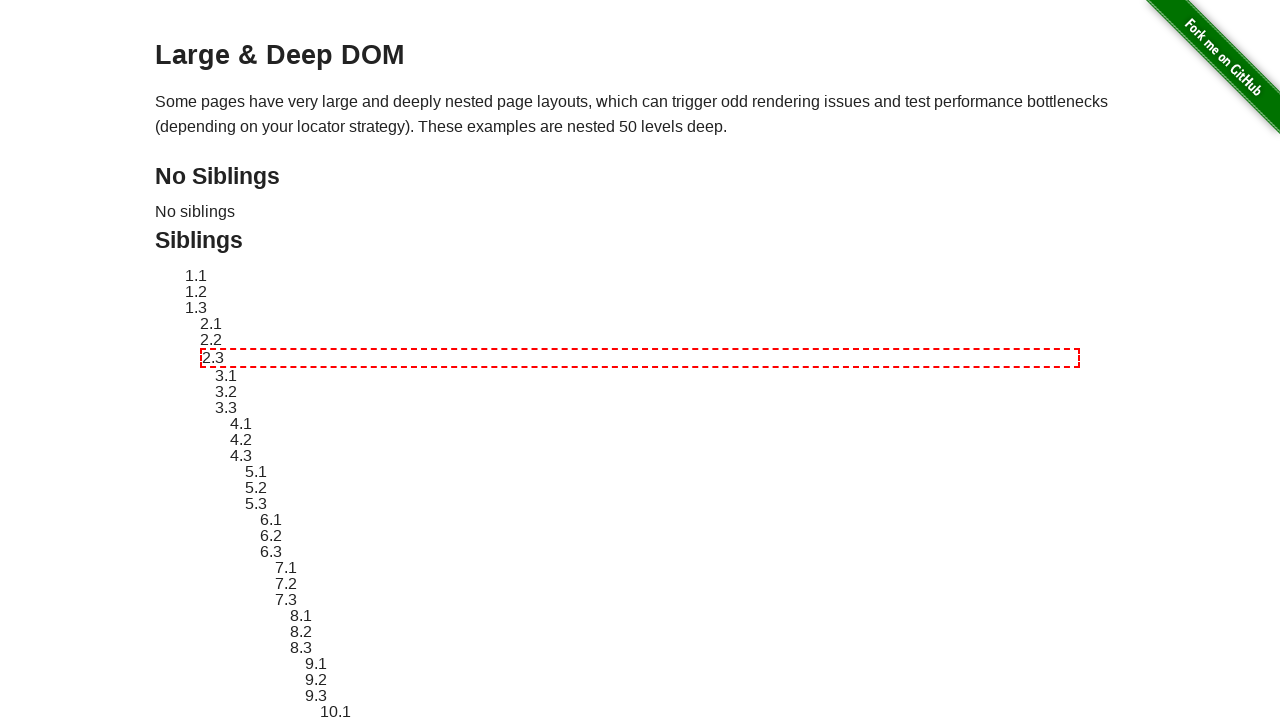

Reverted target element style to original
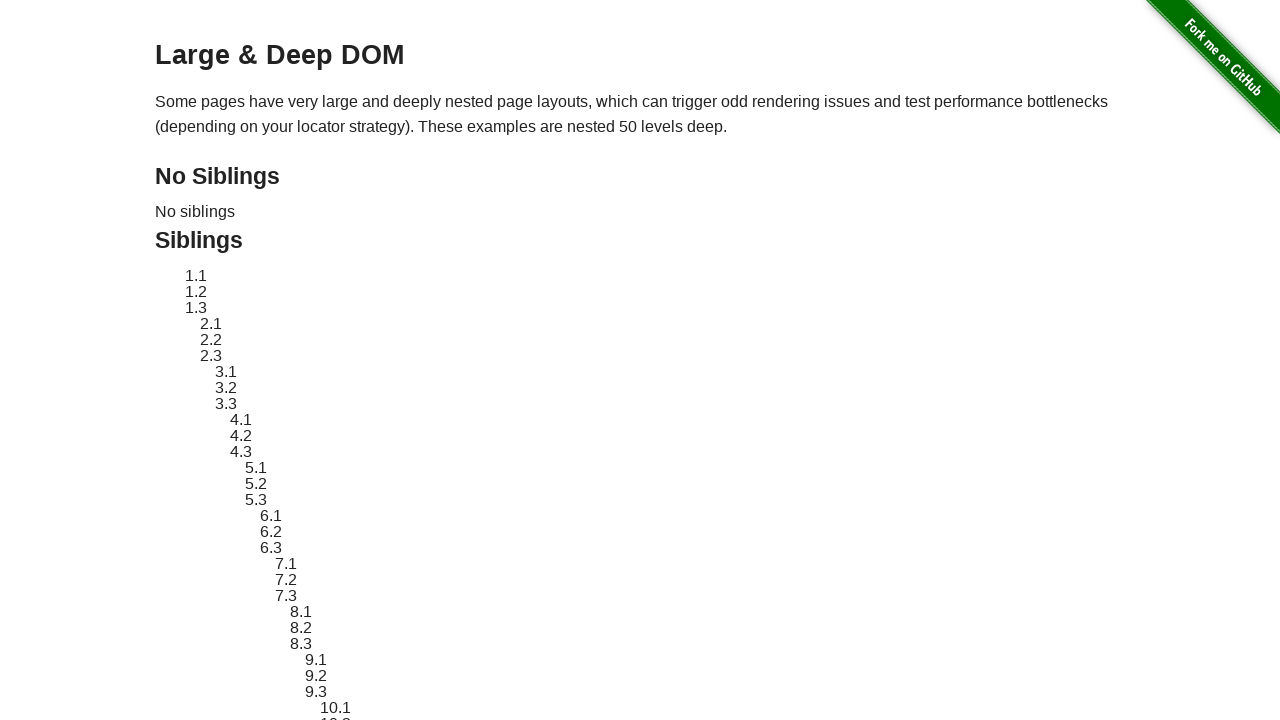

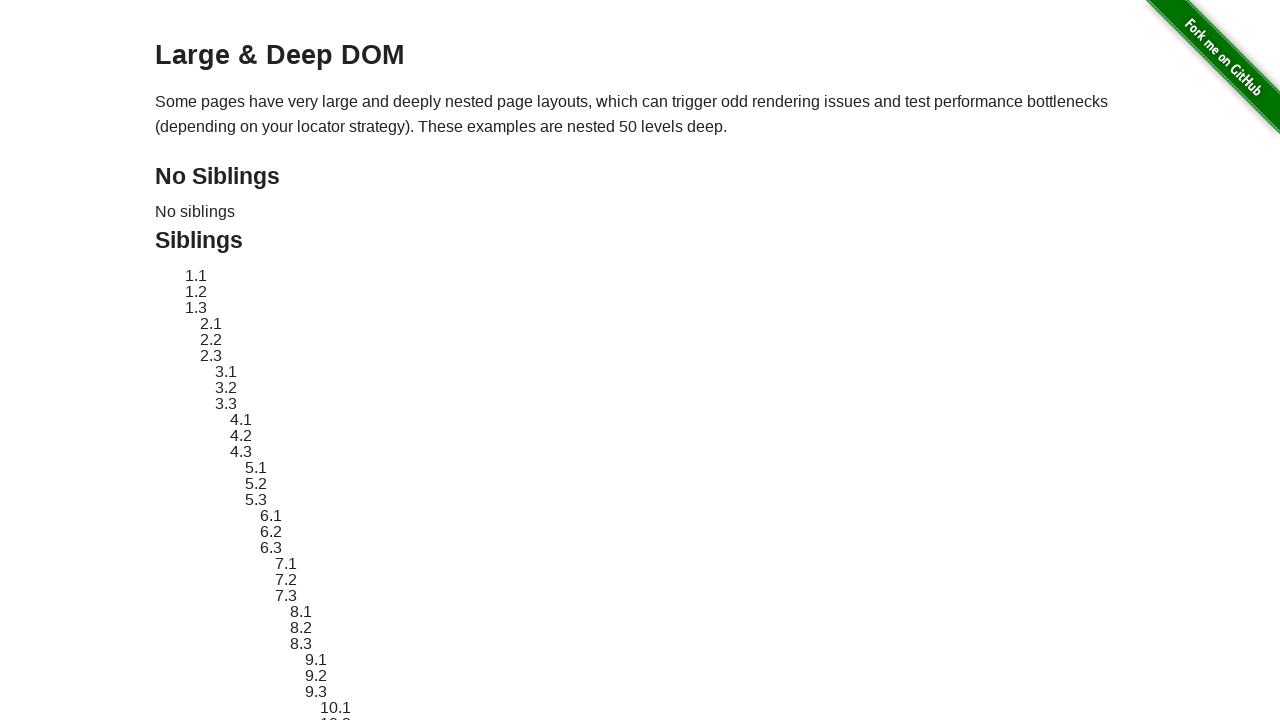